Tests About Us popup functionality by opening the popup and then closing it

Starting URL: https://www.demoblaze.com

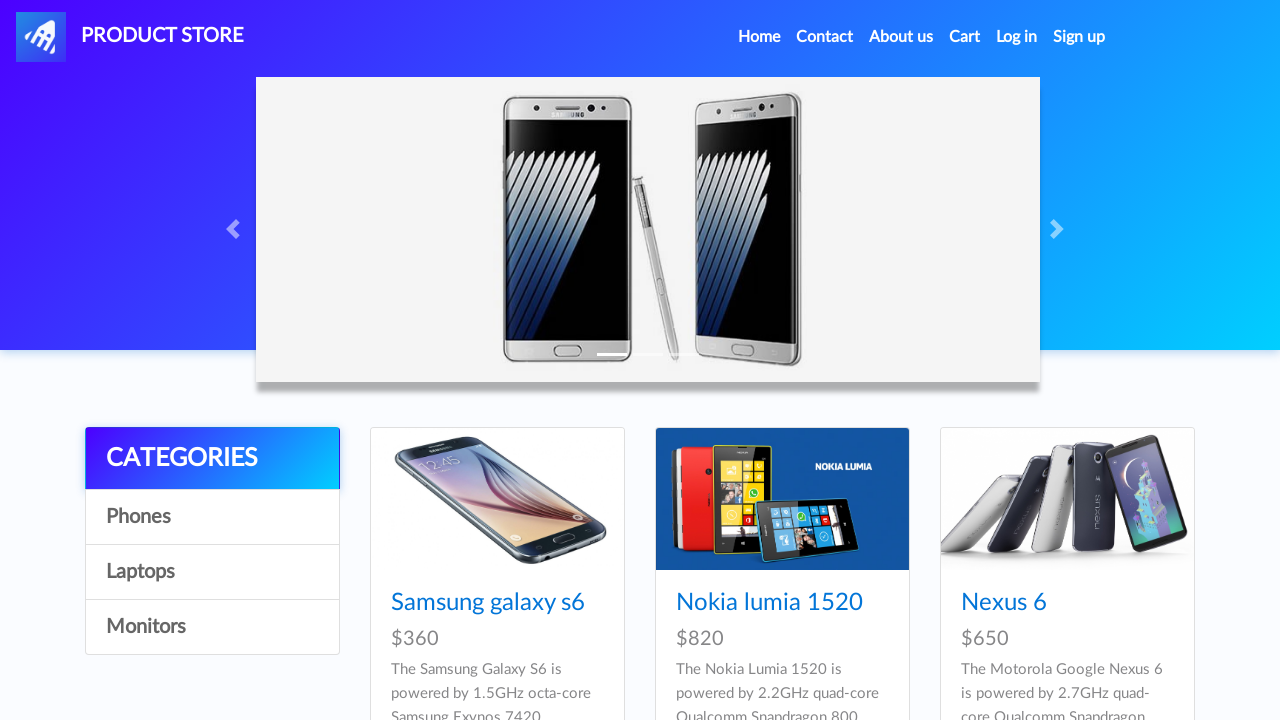

Clicked 'About us' menu to open popup at (901, 37) on xpath=//div[@class='navbar-collapse']/descendant::*[text()='About us']
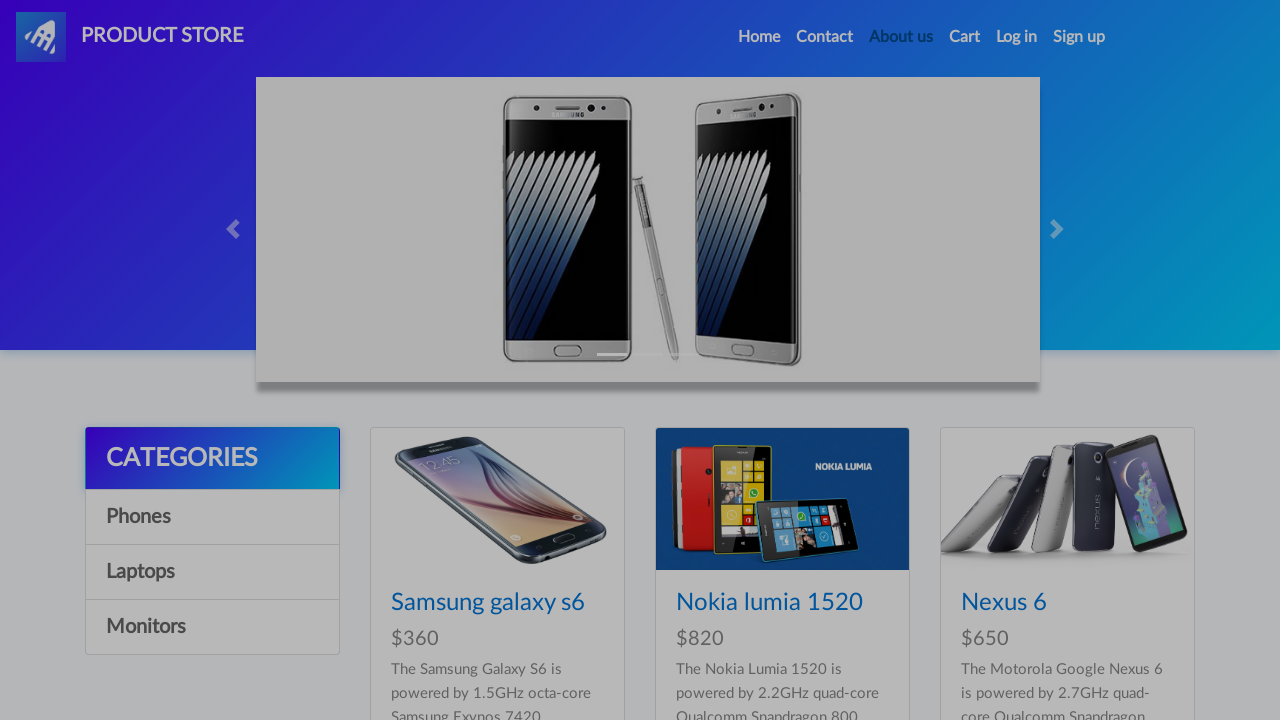

Clicked 'Close' button to close About Us popup at (836, 493) on xpath=//div[@class='modal fade show']/descendant::button[text()='Close']
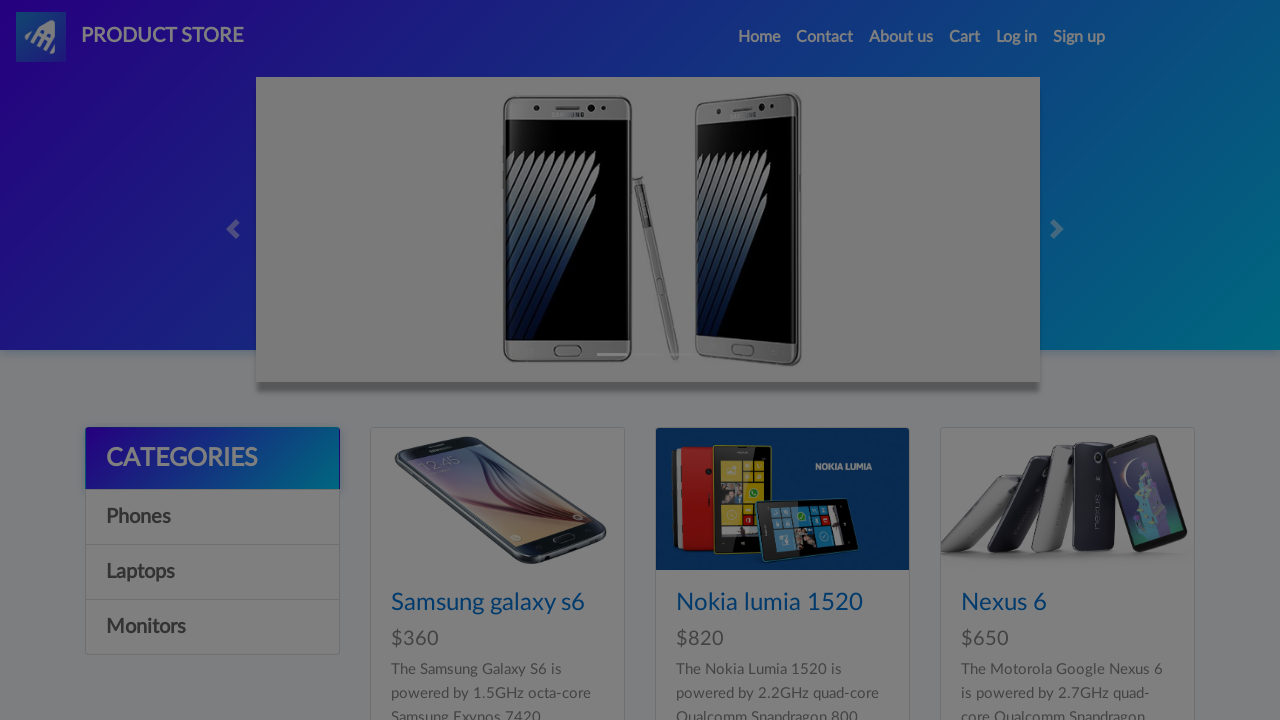

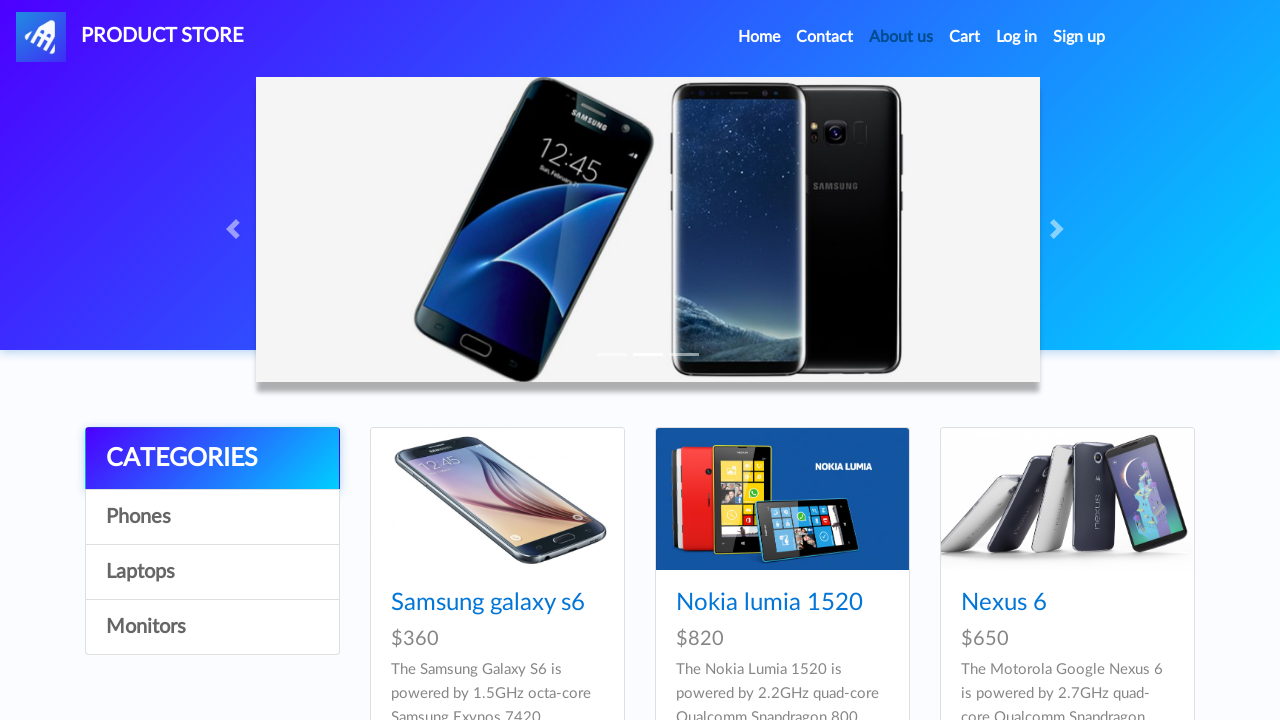